Tests the number entry form with a valid number that triggers an alert dialog

Starting URL: https://kristinek.github.io/site/tasks/enter_a_number

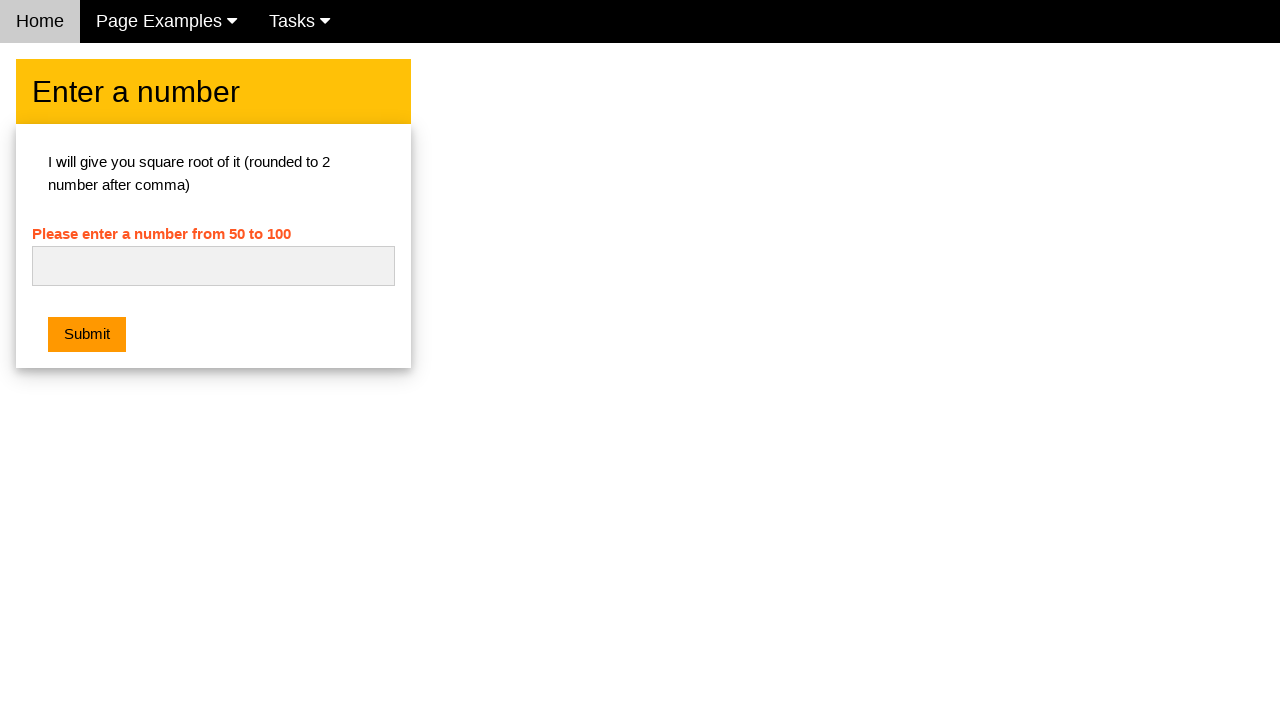

Navigated to number entry form page
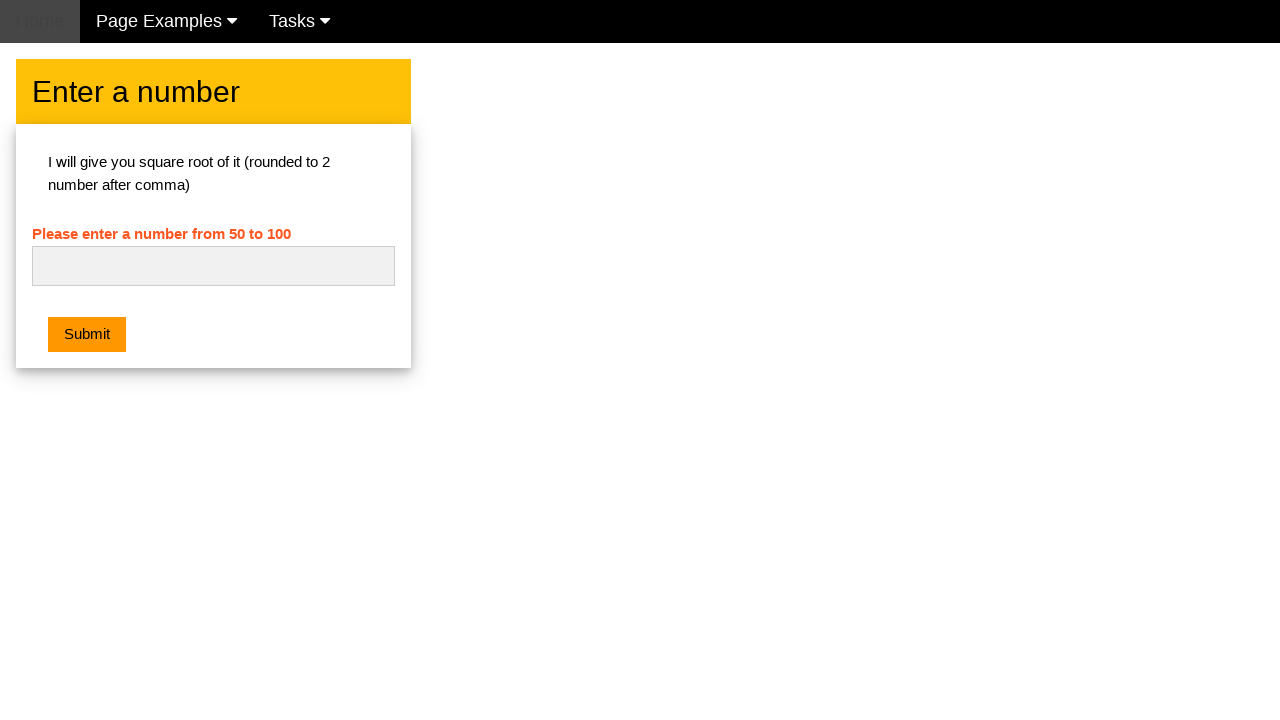

Set up dialog handler to accept alerts
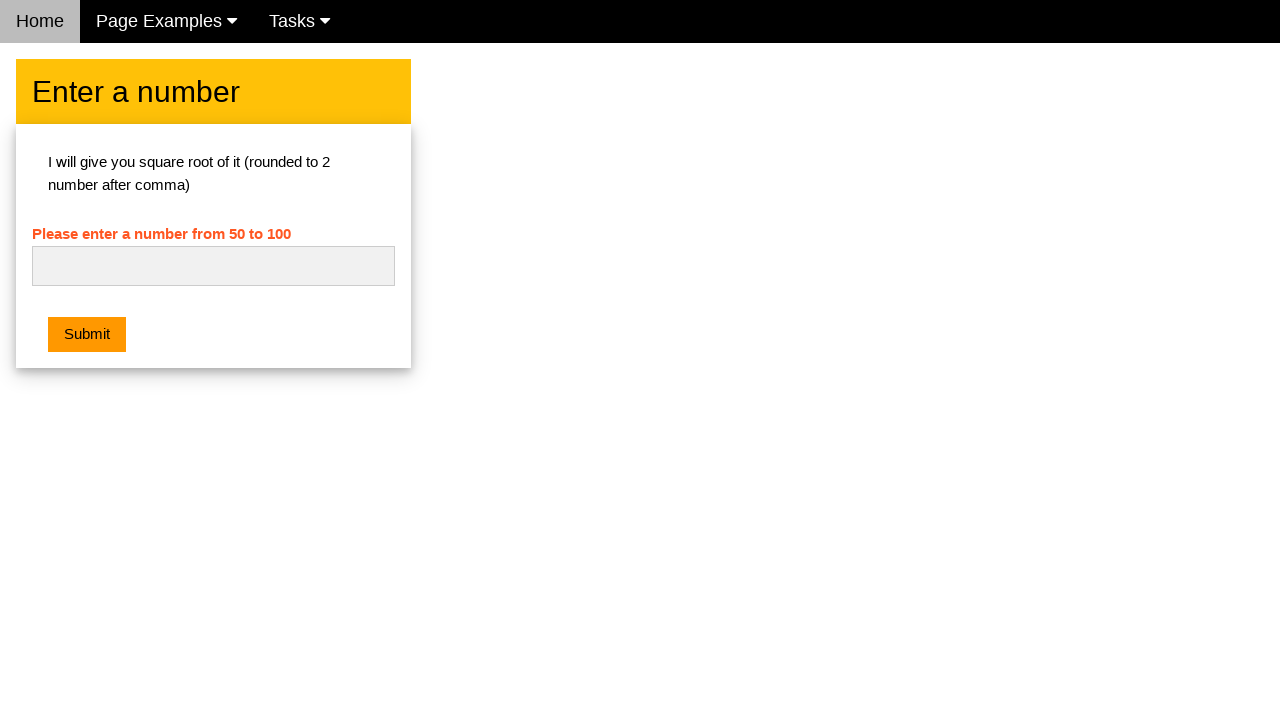

Filled number input field with '100' on #numb
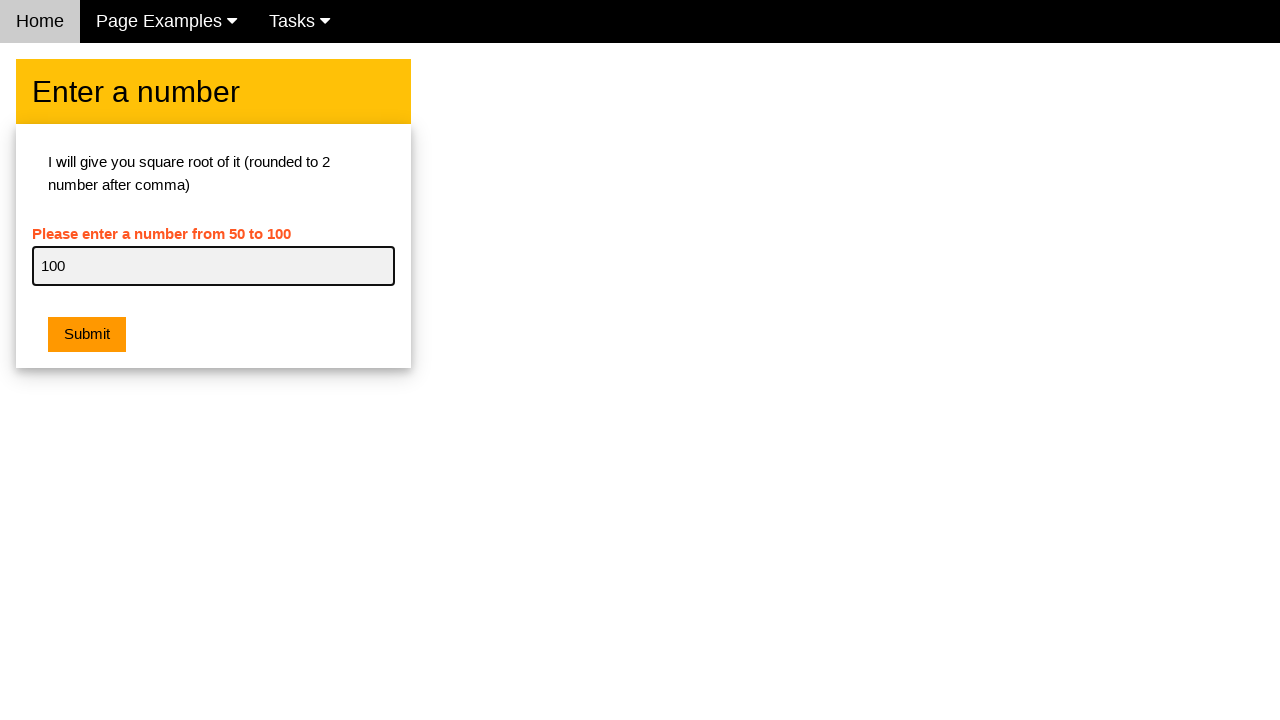

Clicked Submit button to trigger alert dialog at (87, 335) on button:text('Submit')
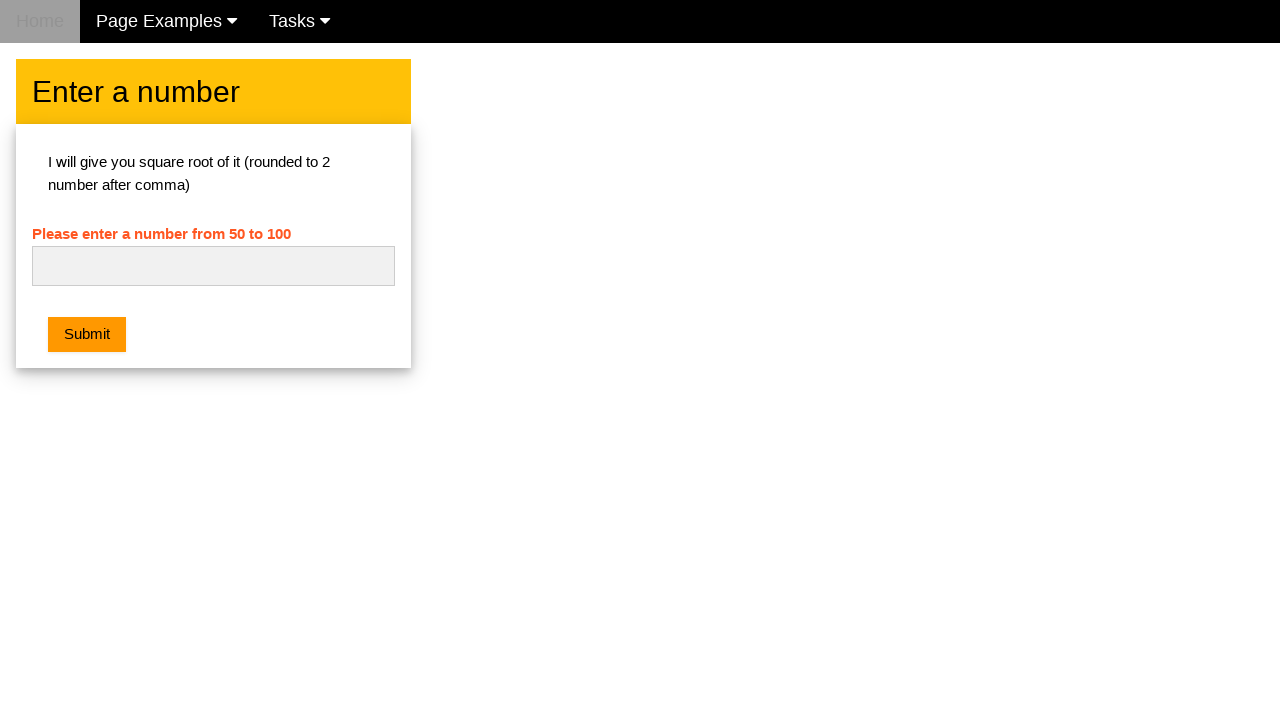

Waited for alert dialog to be handled
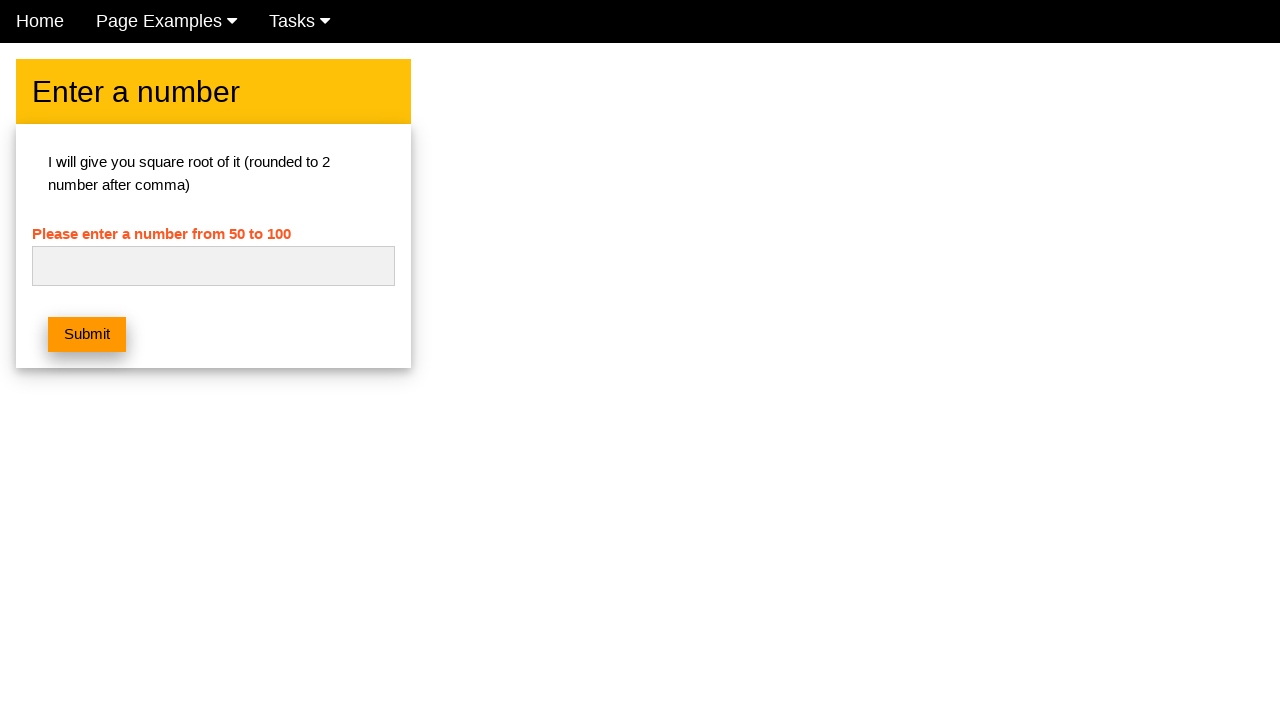

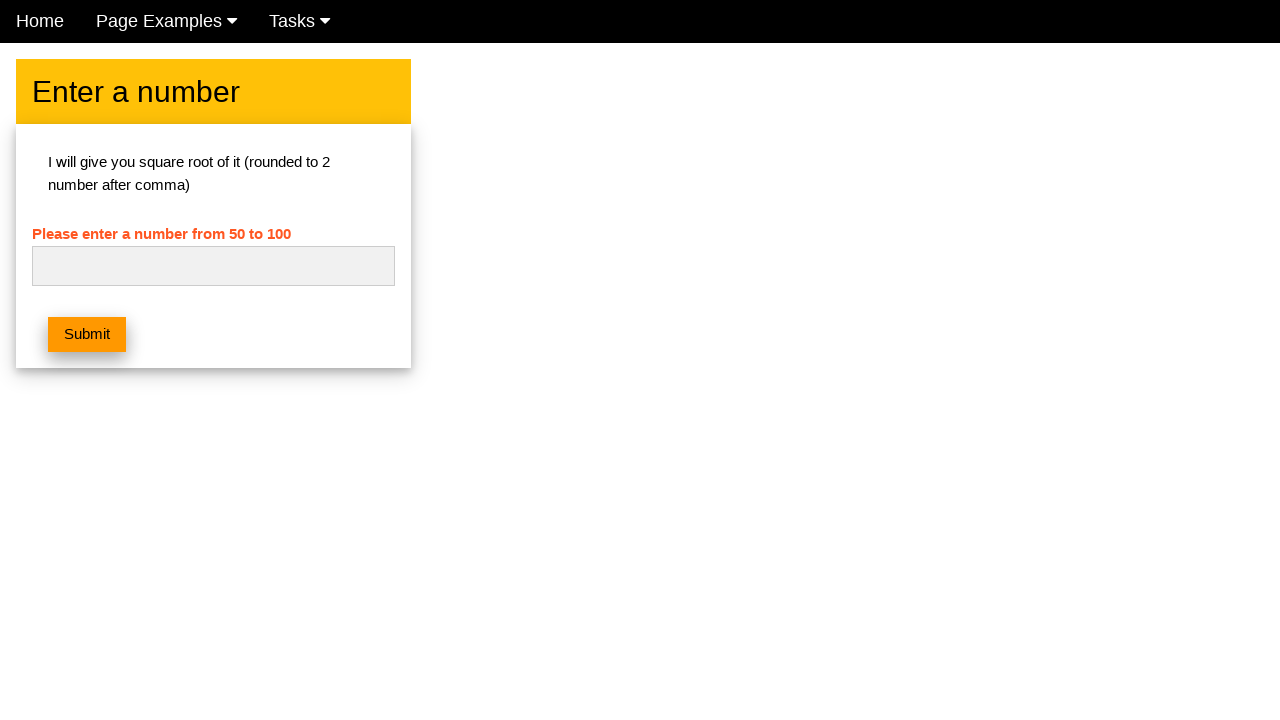